Tests form interaction by clicking a checkbox, selecting the corresponding option in a dropdown, entering the text in an input field, and verifying an alert displays the correct message.

Starting URL: http://qaclickacademy.com/practice.php

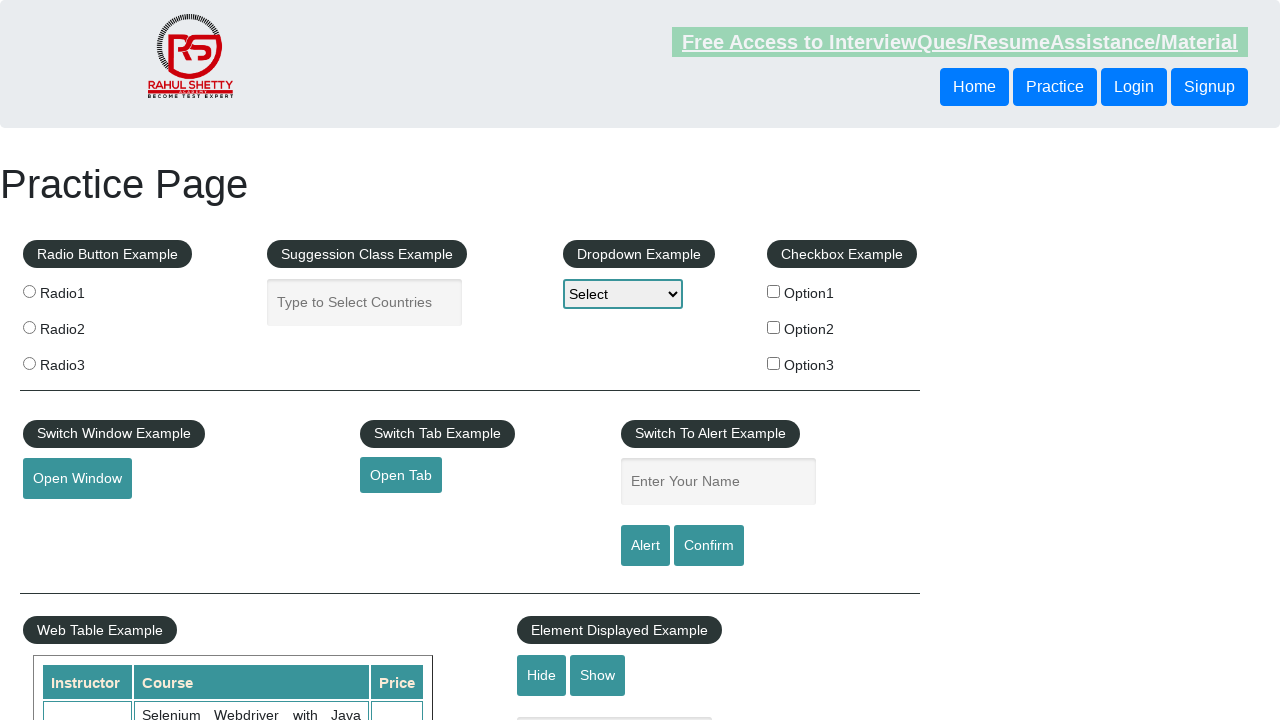

Clicked the second checkbox (Option2) at (774, 327) on xpath=//*[@id='checkbox-example']/fieldset/label[2]/input
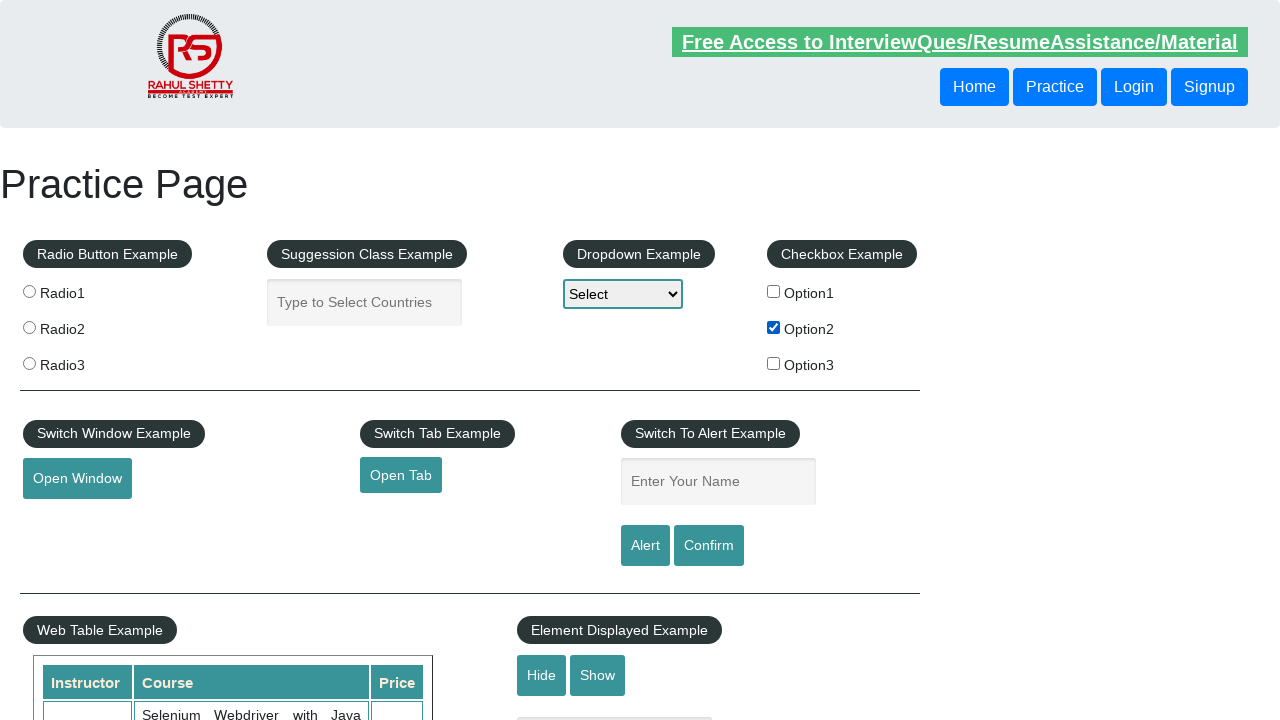

Retrieved checkbox label text: 'Option2'
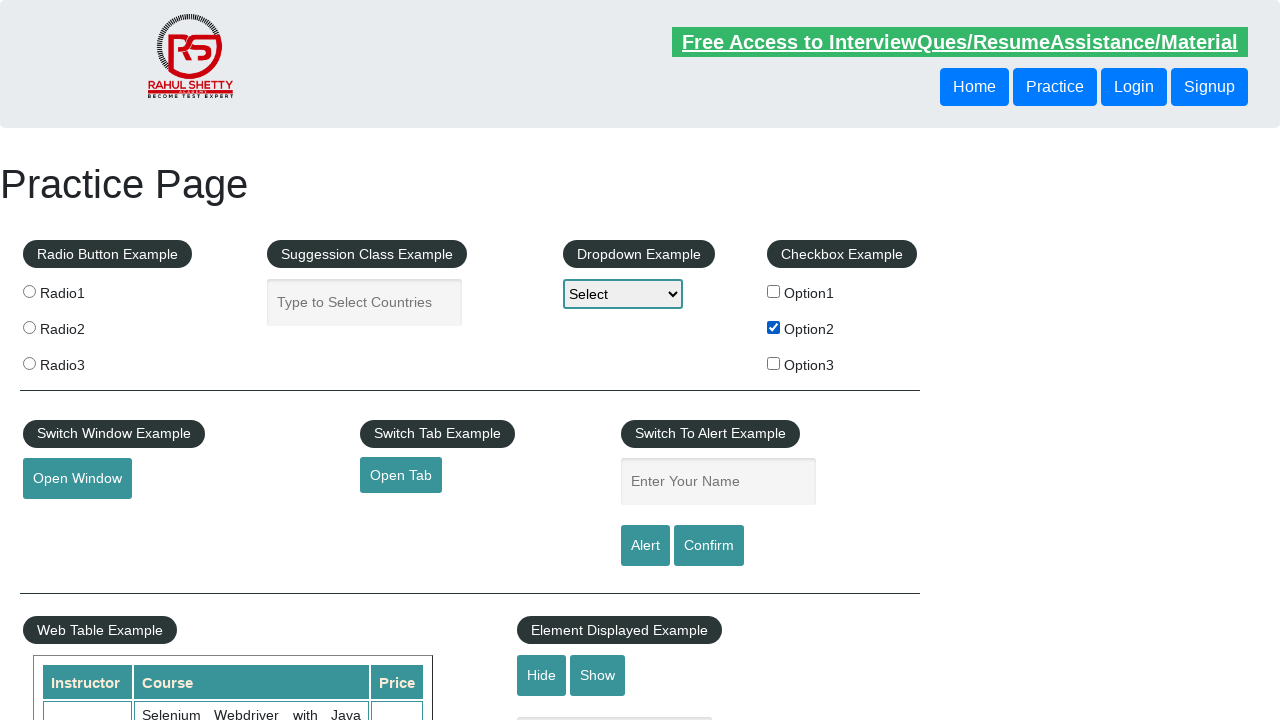

Selected 'Option2' from dropdown on #dropdown-class-example
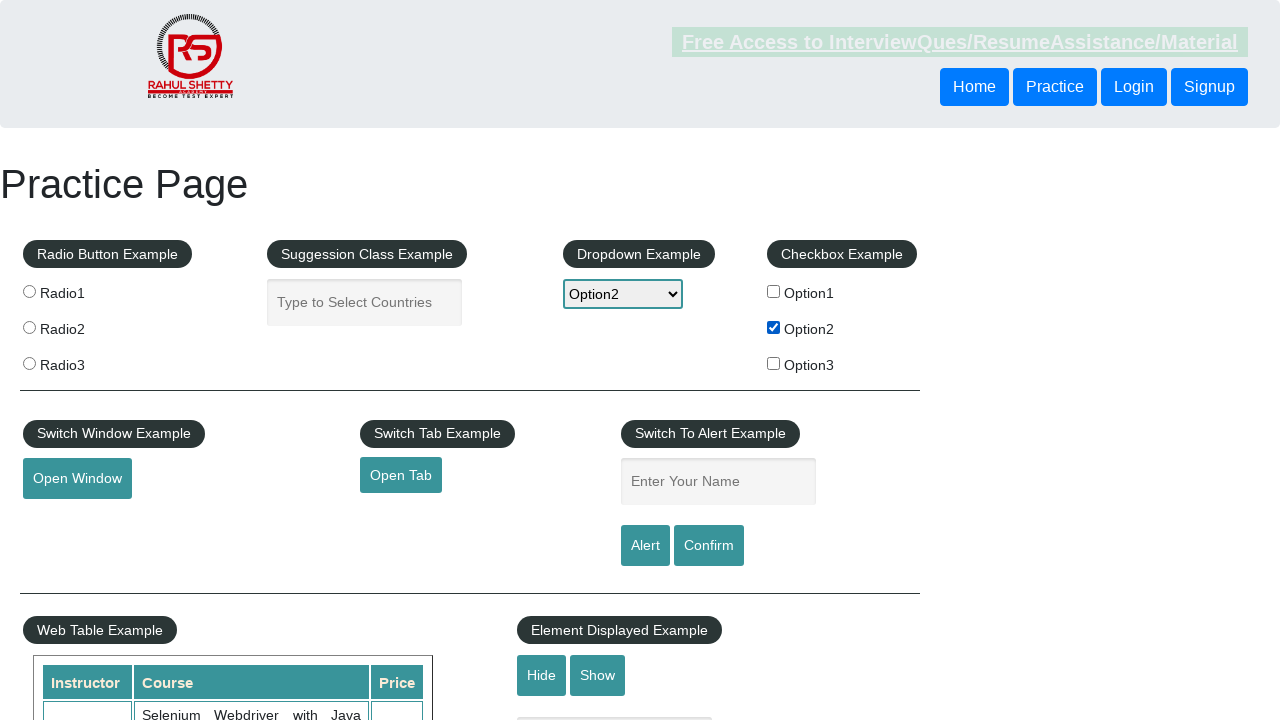

Entered 'Option2' in the input field on input[name='enter-name']
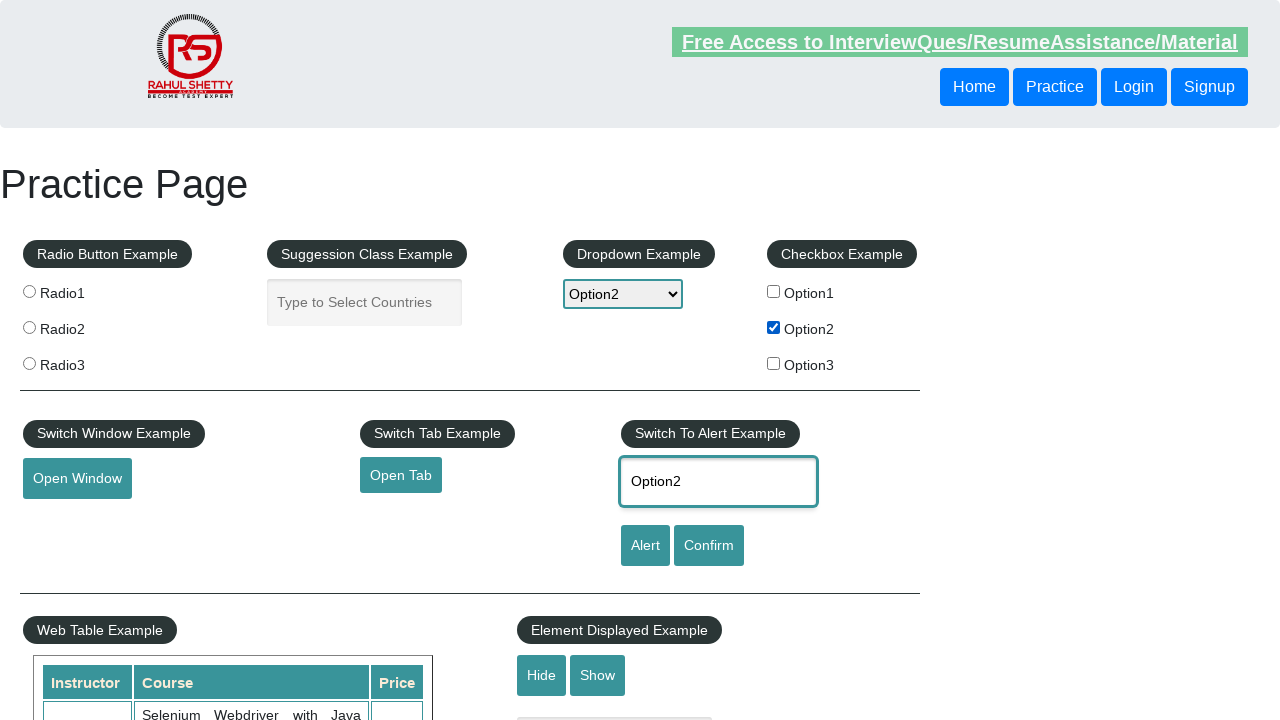

Clicked the alert button at (645, 546) on #alertbtn
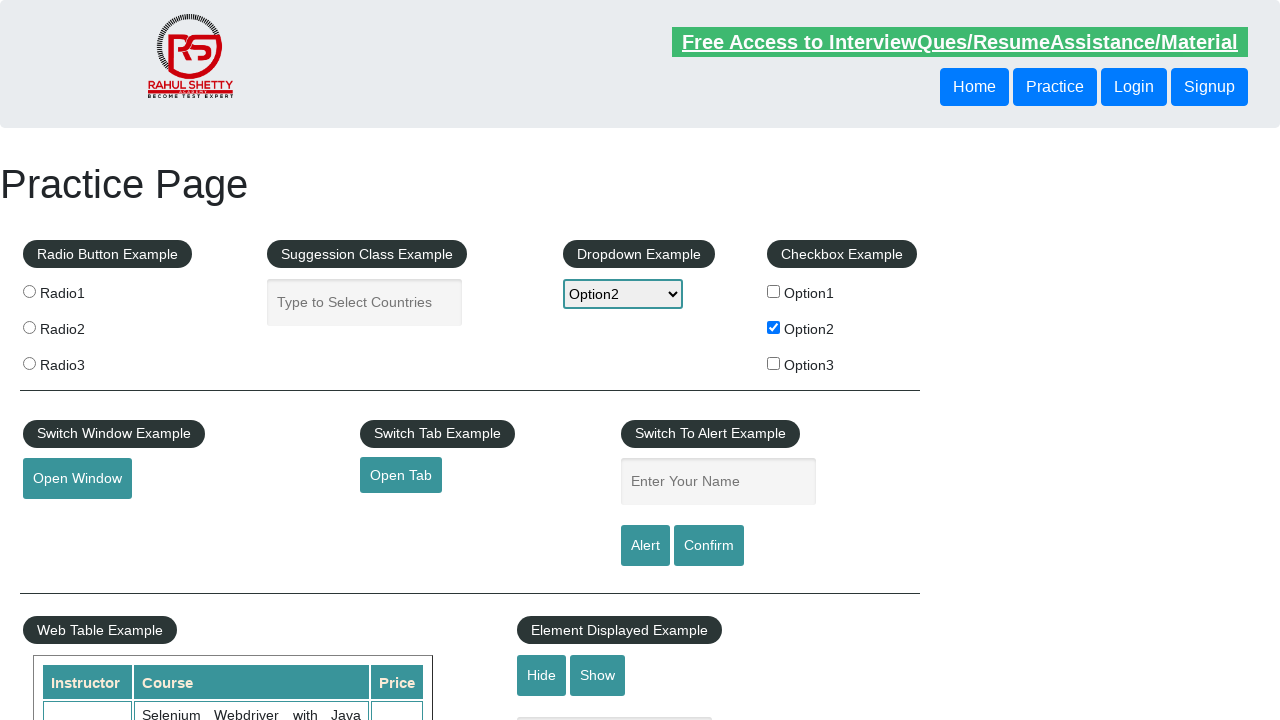

Waited for dialog to be handled and verified alert message contains the correct option
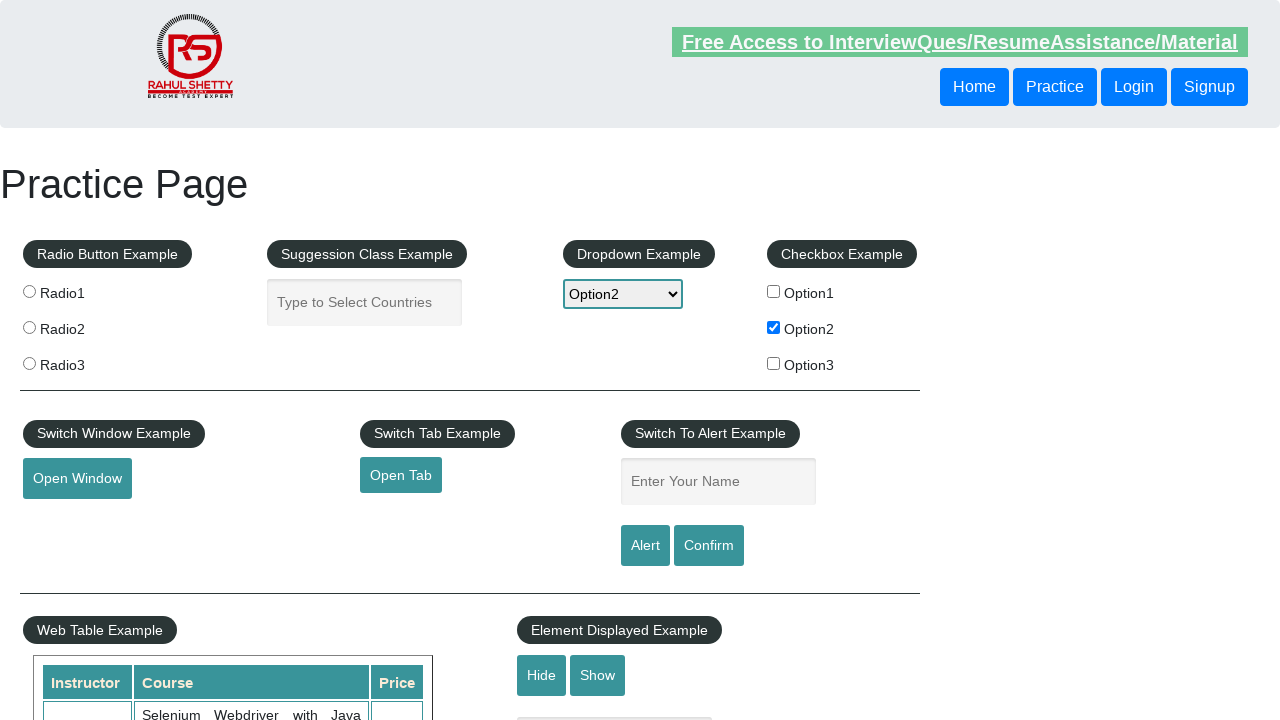

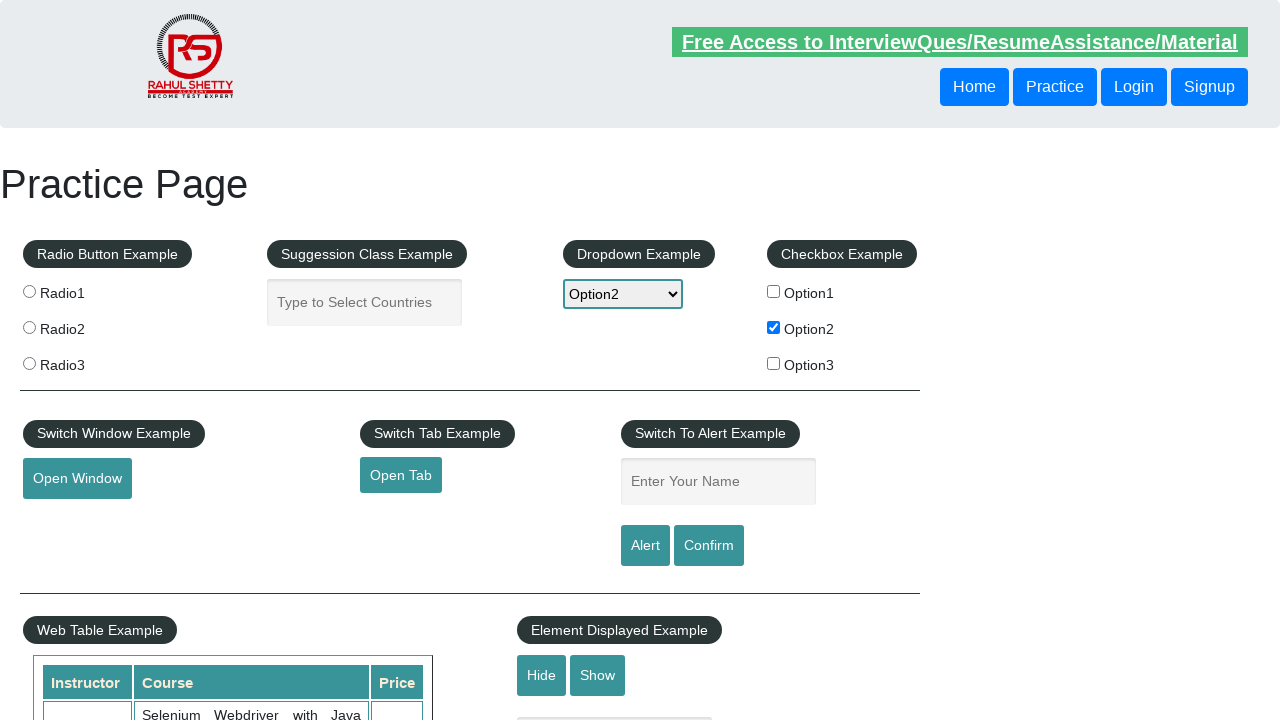